Navigates to text-compare.com website and waits for the page to load. Originally designed to test with an ad-blocker extension.

Starting URL: https://text-compare.com/

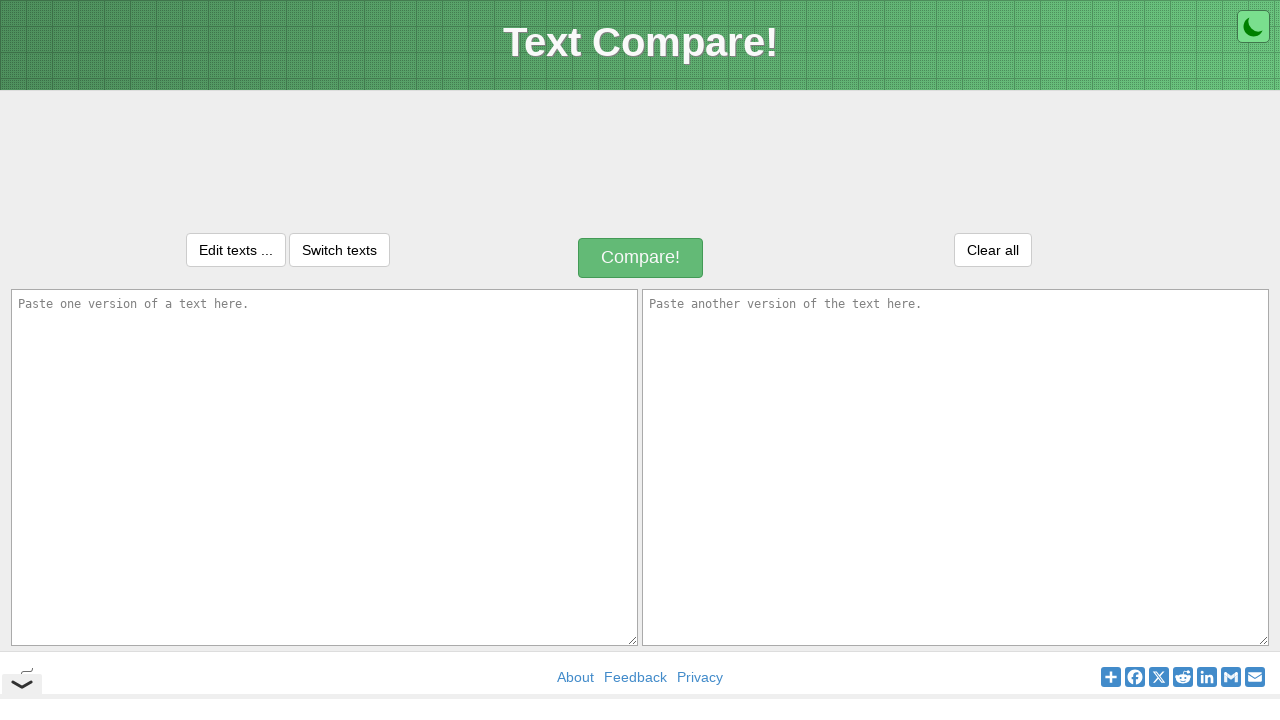

Waited for page to reach domcontentloaded state
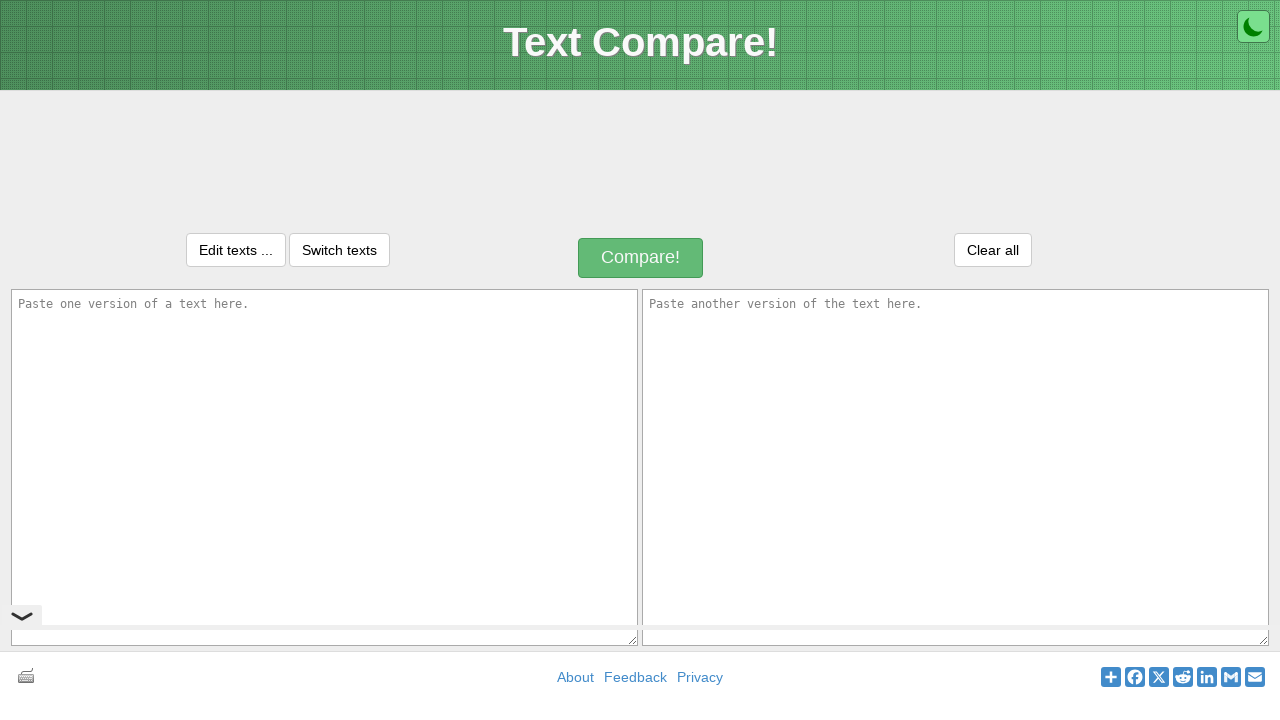

Verified body element is present on text-compare.com page
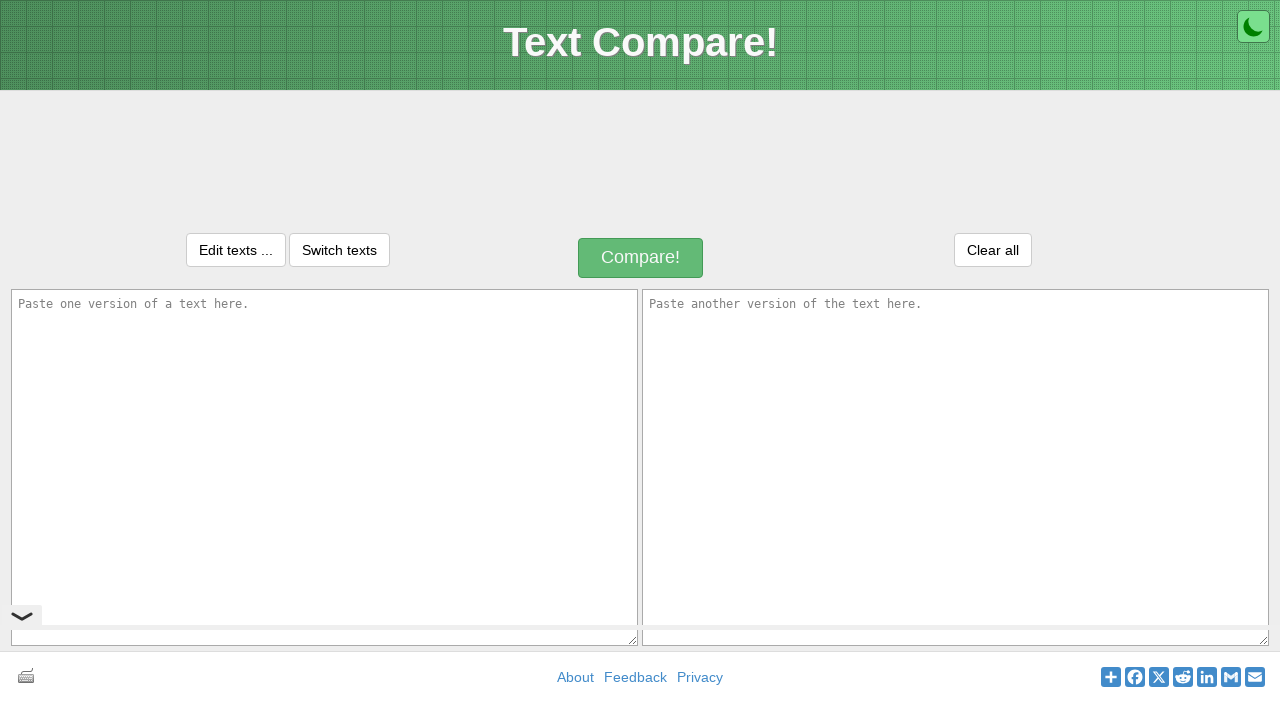

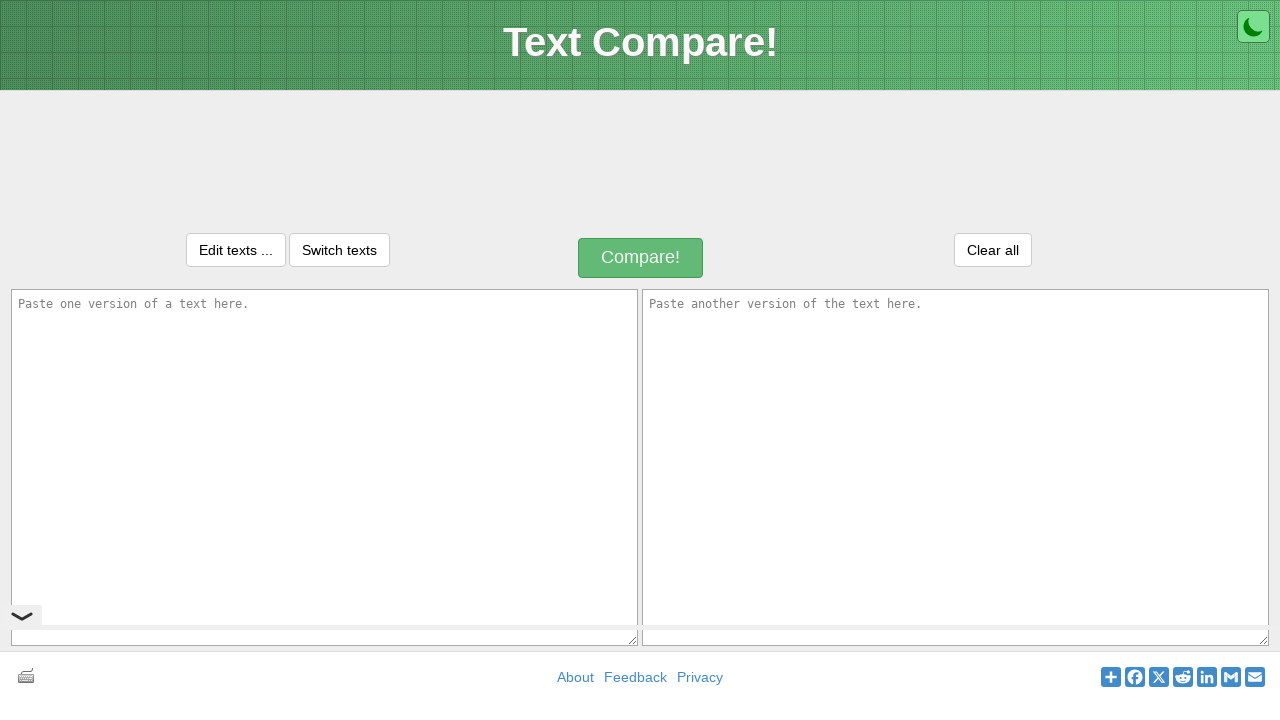